Verifies the page title of the OrangeHRM application

Starting URL: https://opensource-demo.orangehrmlive.com/web/index.php/auth/login

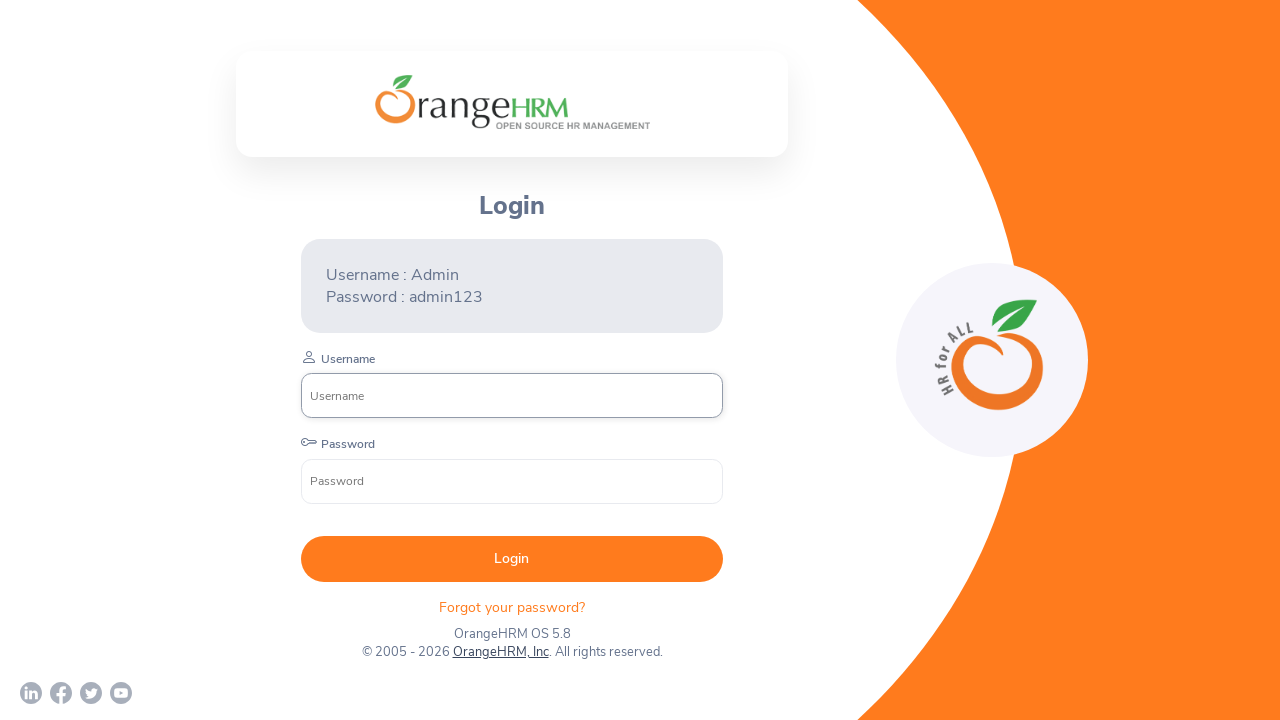

Waited for page to reach domcontentloaded state
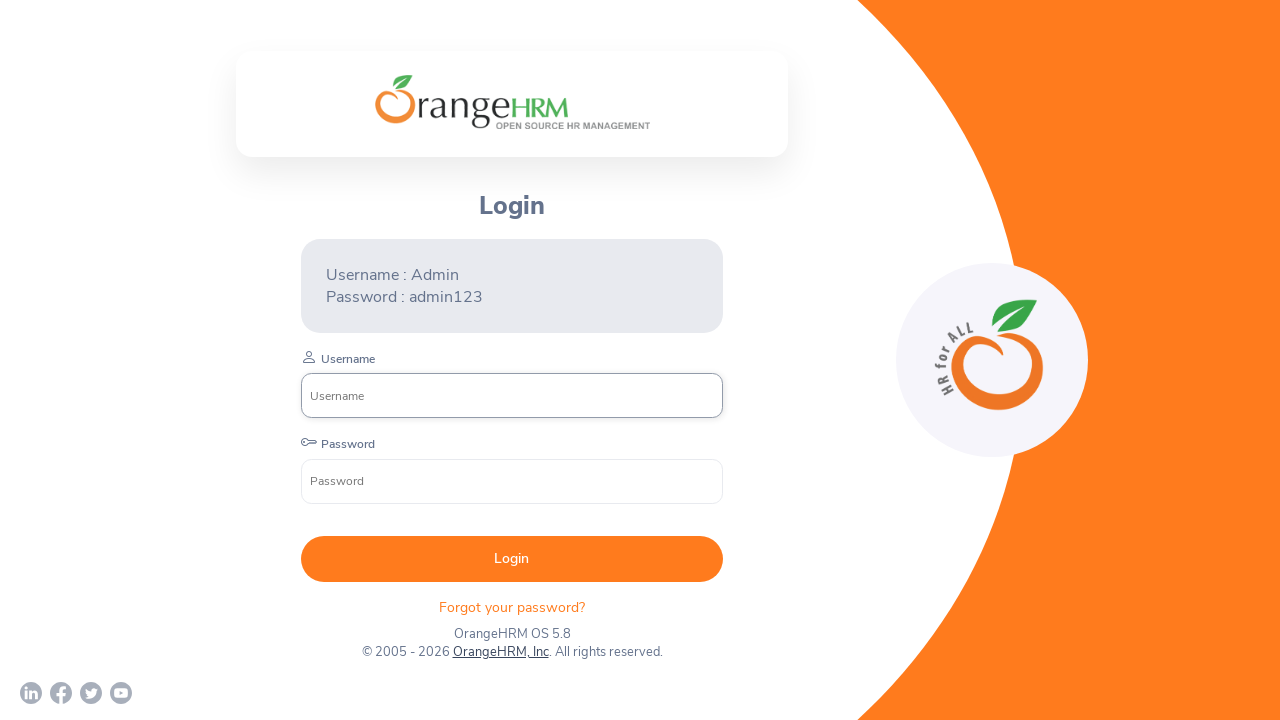

Retrieved page title
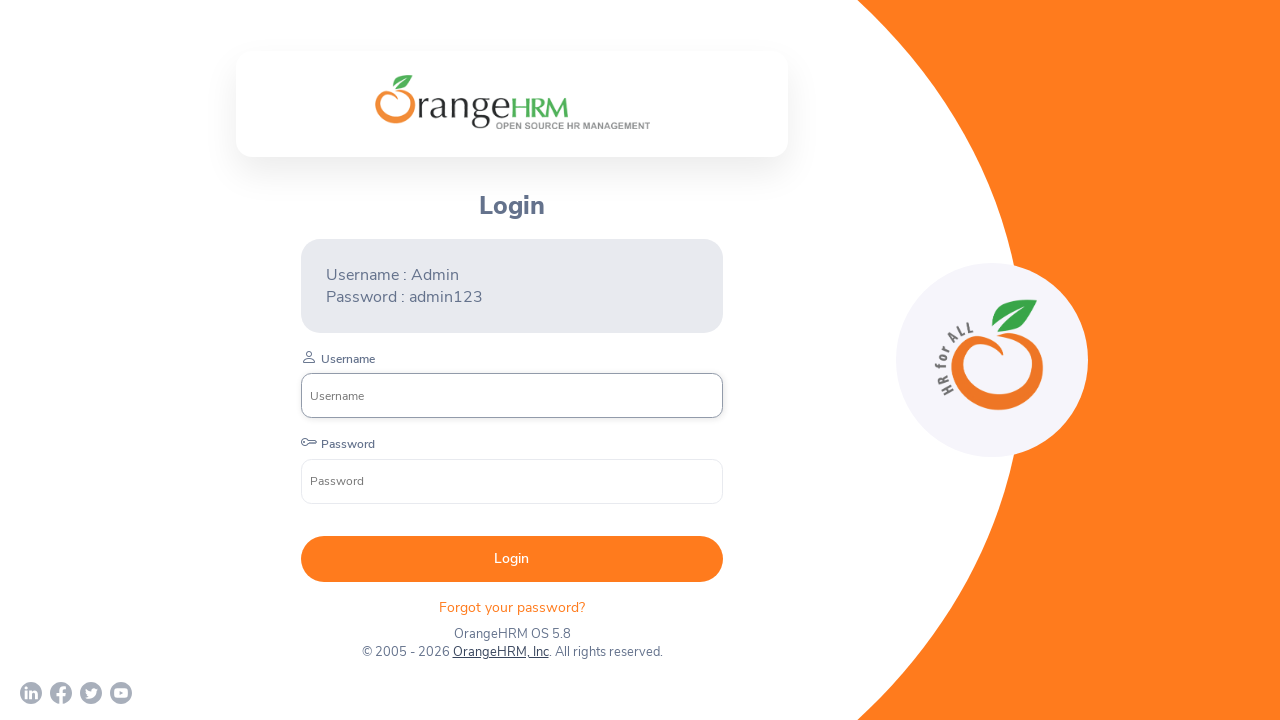

Verified page title contains 'OrangeHRM'
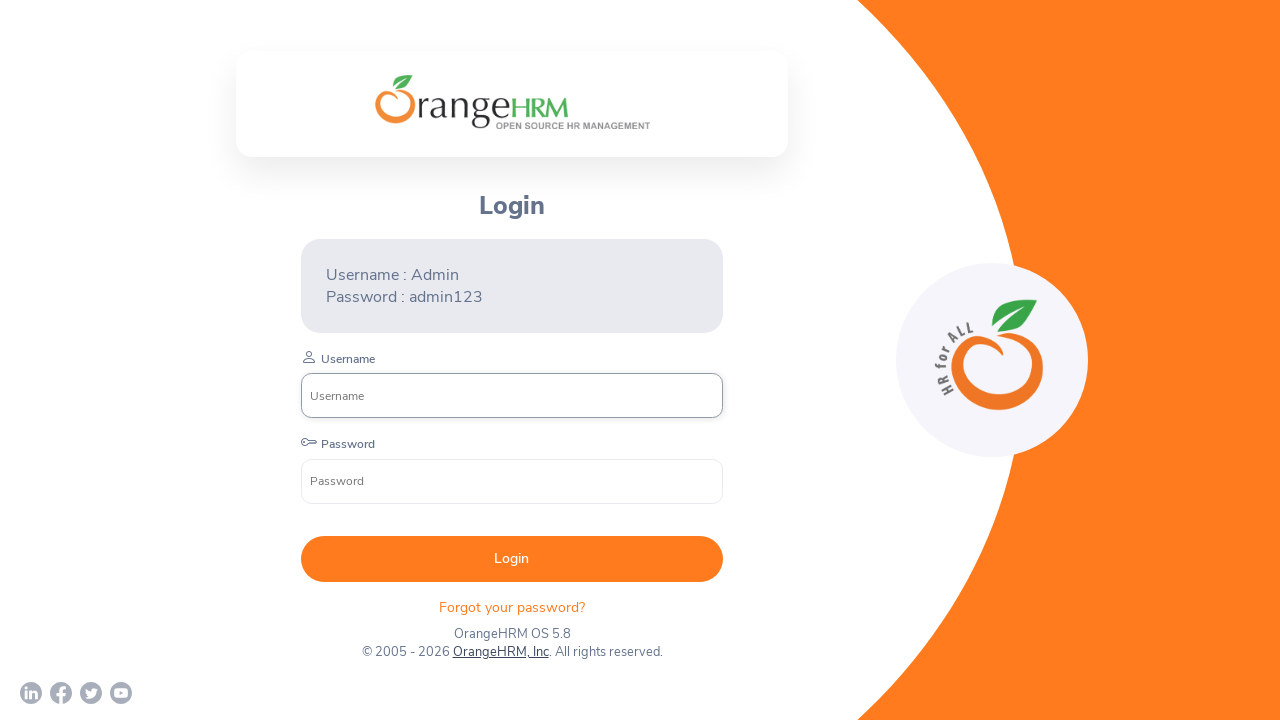

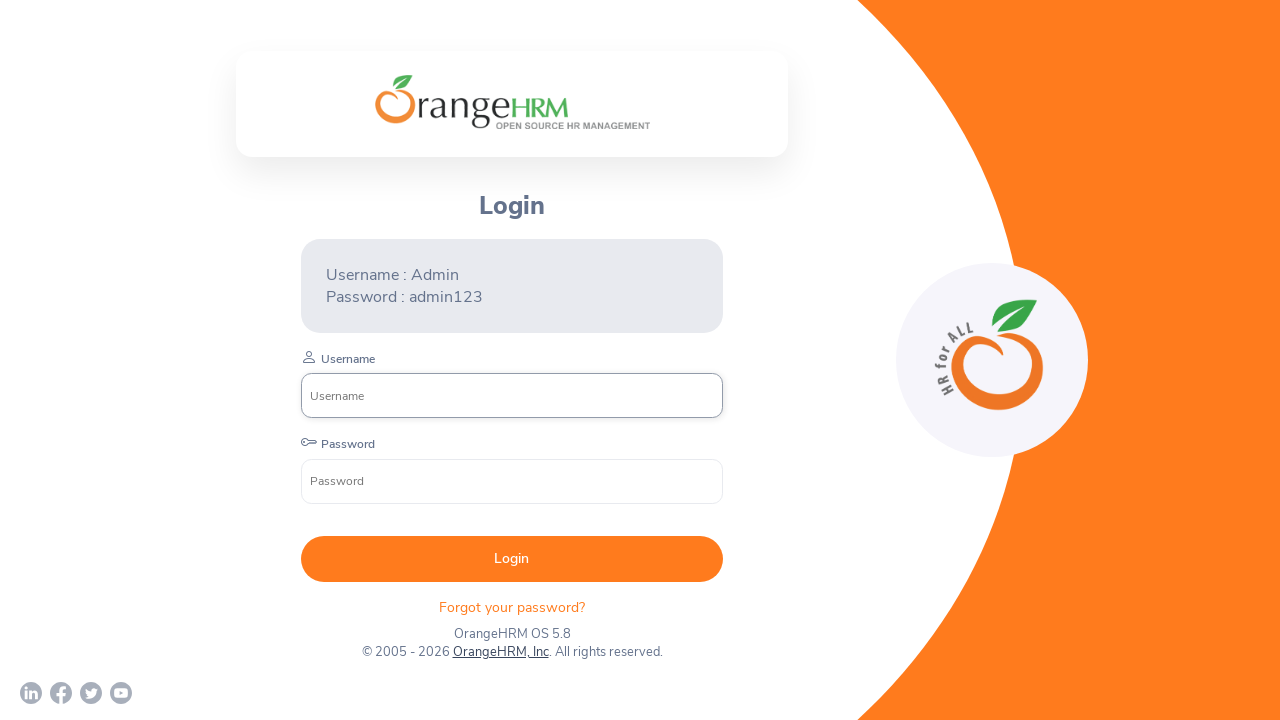